Tests the "Make Appointment" button on a demo healthcare booking site by clicking it and verifying navigation to the appointment/login page.

Starting URL: https://katalon-demo-cura.herokuapp.com/

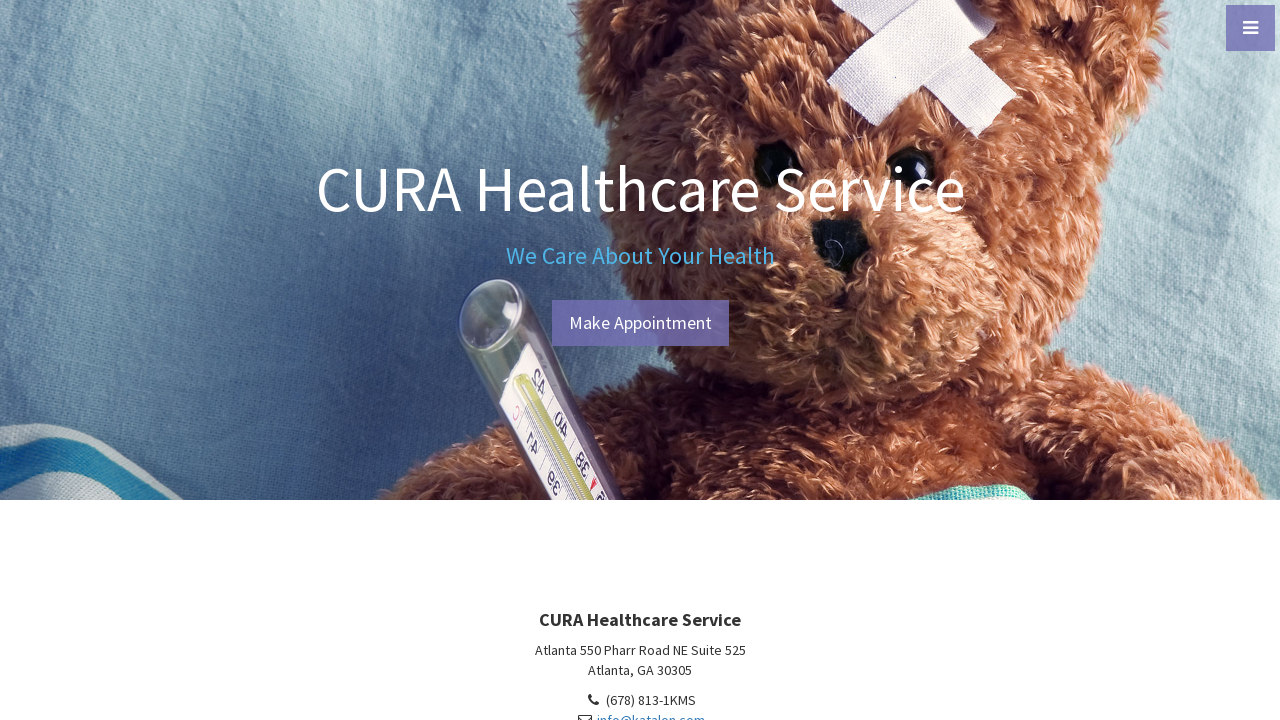

Clicked the 'Make Appointment' button at (640, 323) on #btn-make-appointment
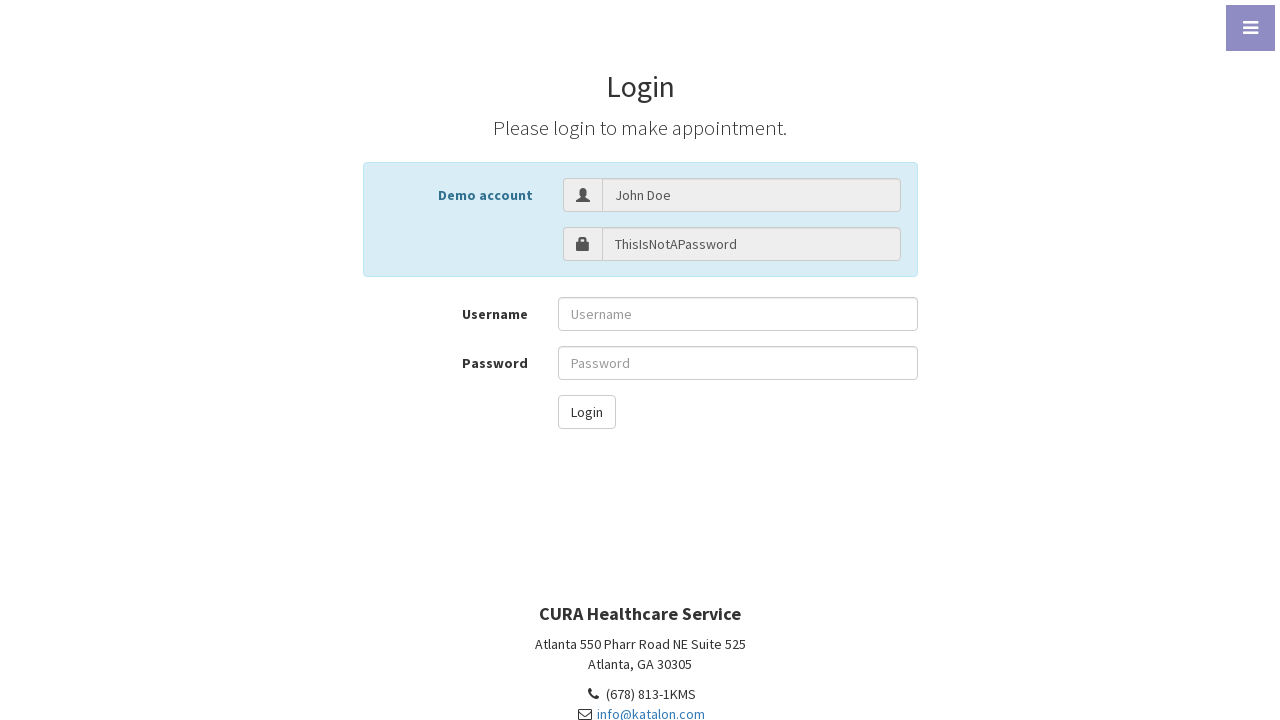

Navigated to appointment/login page - URL verified
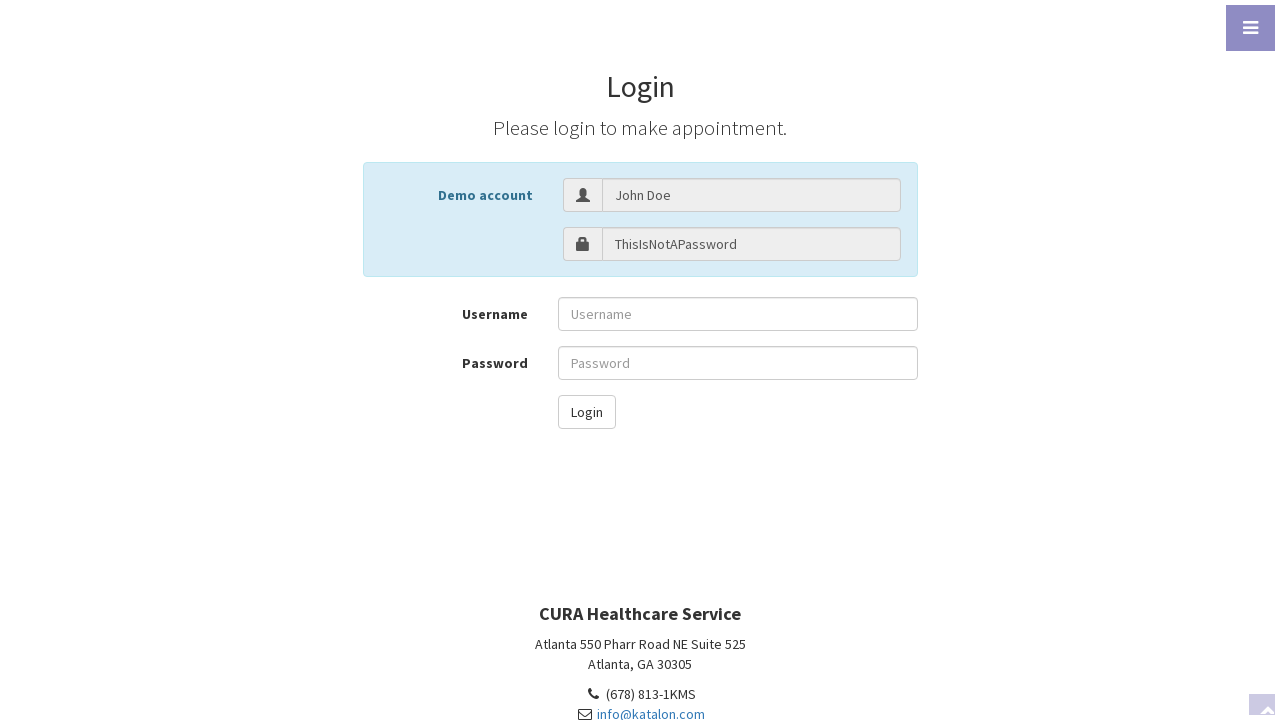

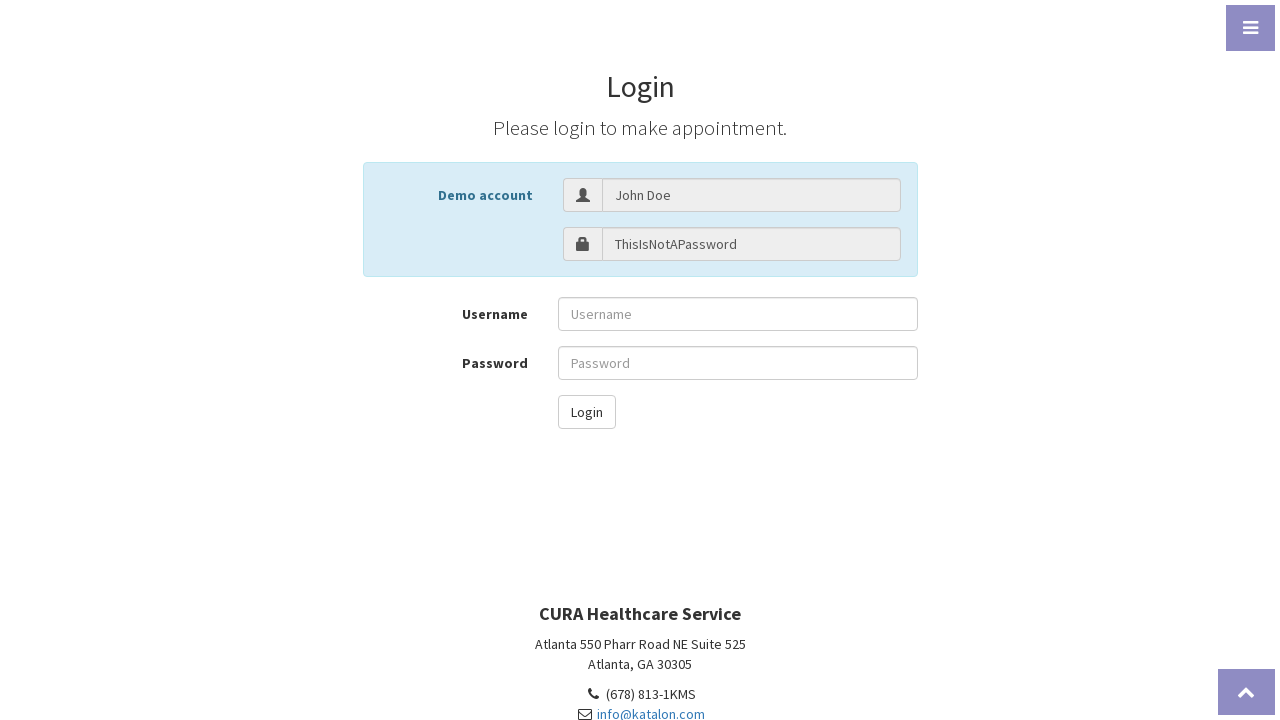